Tests JavaScript prompt box functionality by navigating to an alert textbox tab, triggering a prompt dialog, entering text, and accepting it.

Starting URL: http://demo.automationtesting.in/Alerts.html

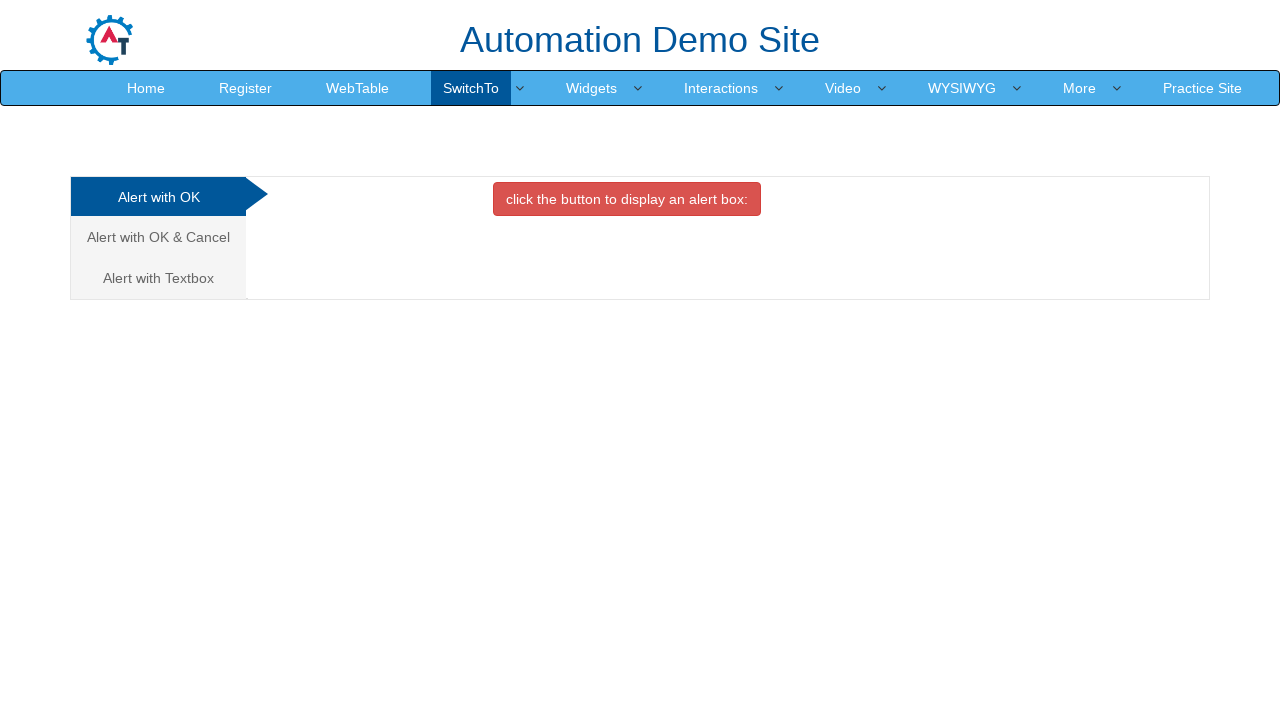

Set viewport size to 1920x1080
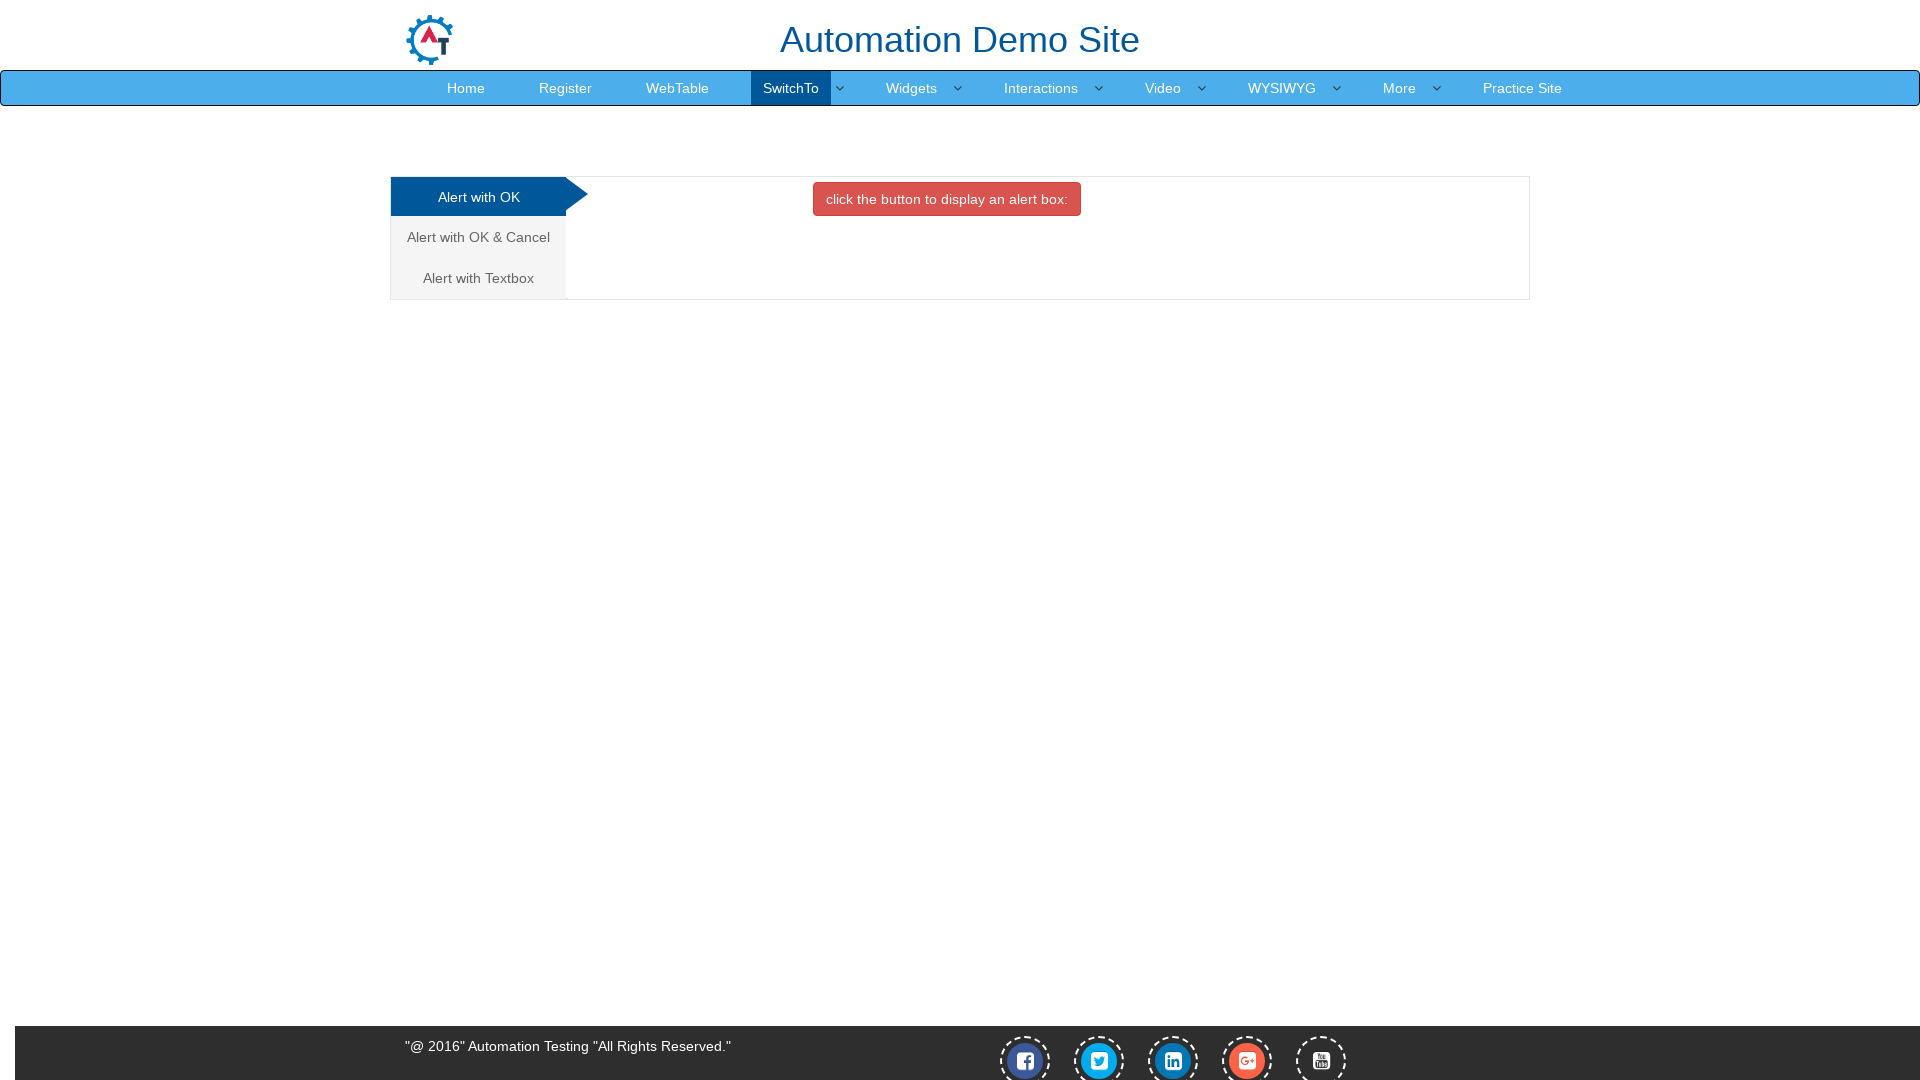

Clicked on 'Alert with Textbox' tab at (478, 278) on a:text('Alert with Textbox ')
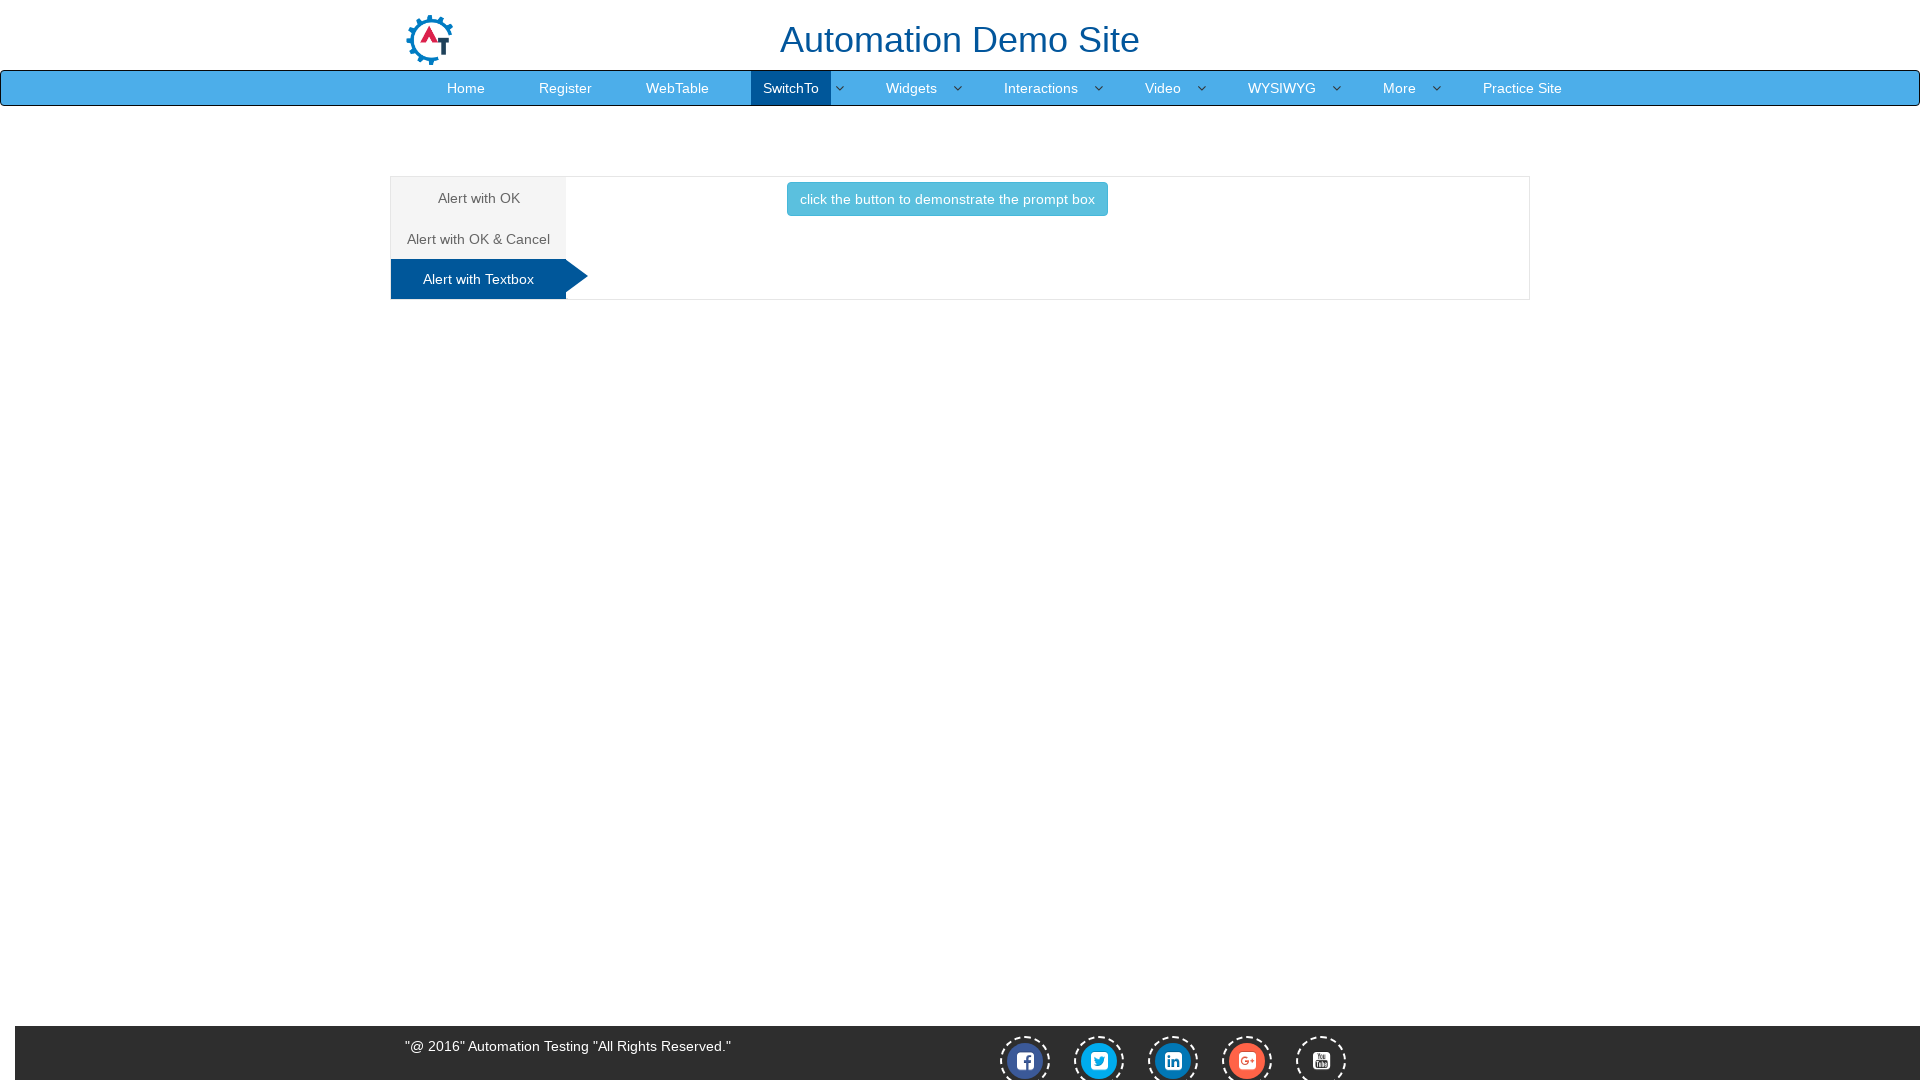

Clicked button to trigger prompt box at (947, 199) on button:text('click the button to demonstrate the prompt box ')
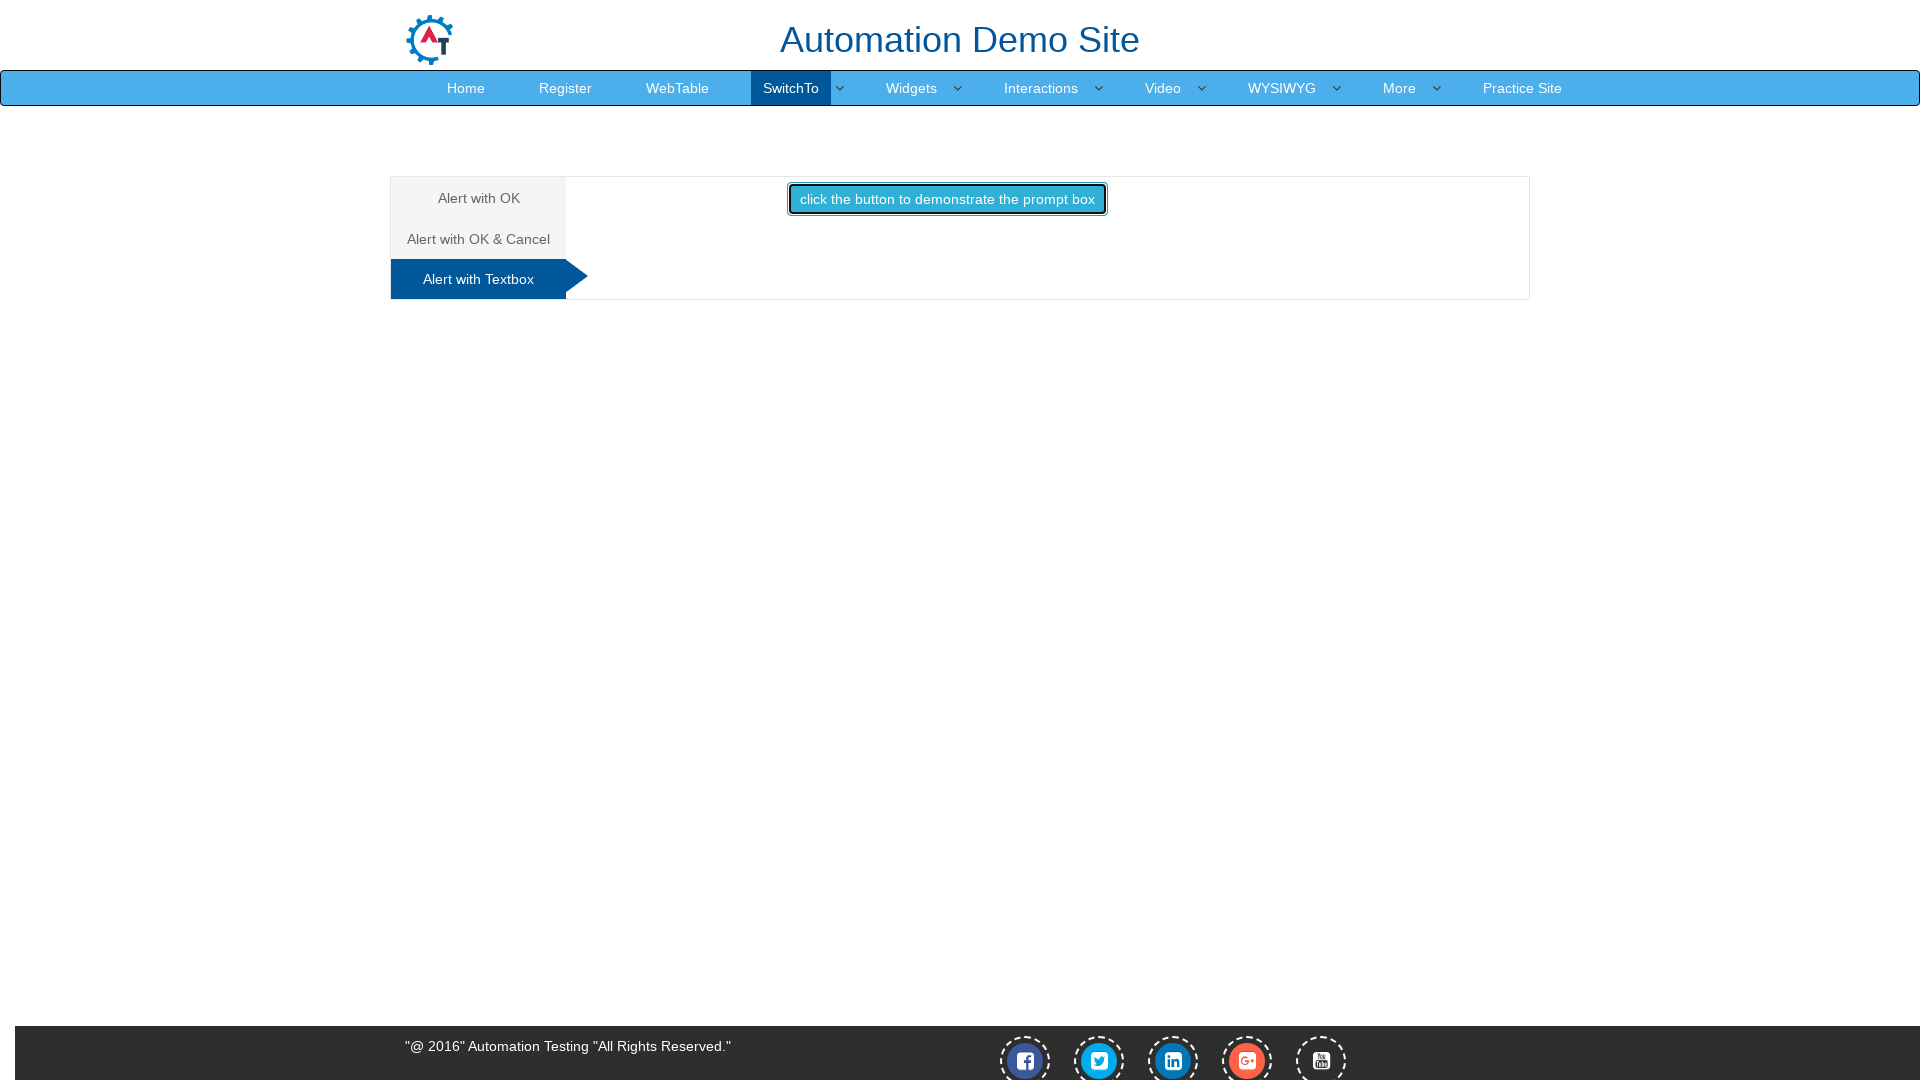

Set up dialog listener to handle prompt with 'dp' input
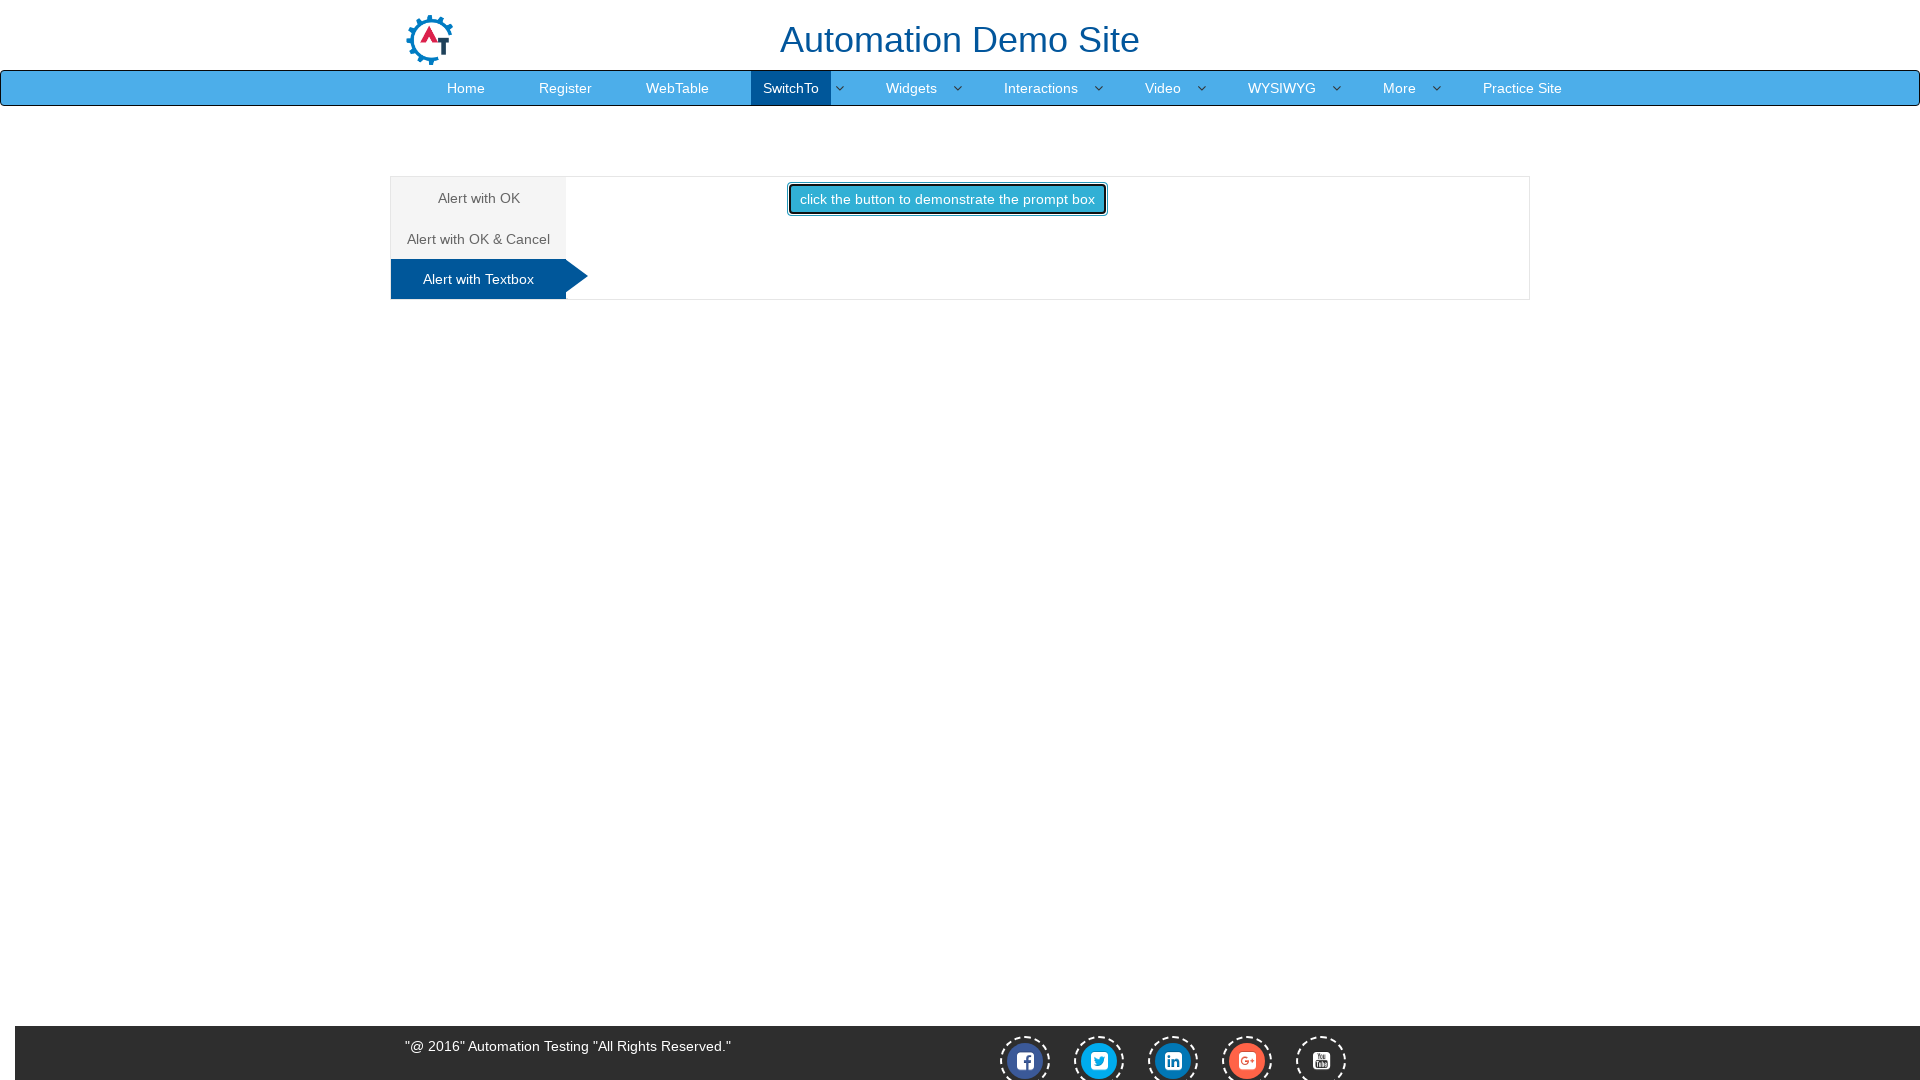

Clicked button again to trigger prompt dialog at (947, 199) on button:text('click the button to demonstrate the prompt box ')
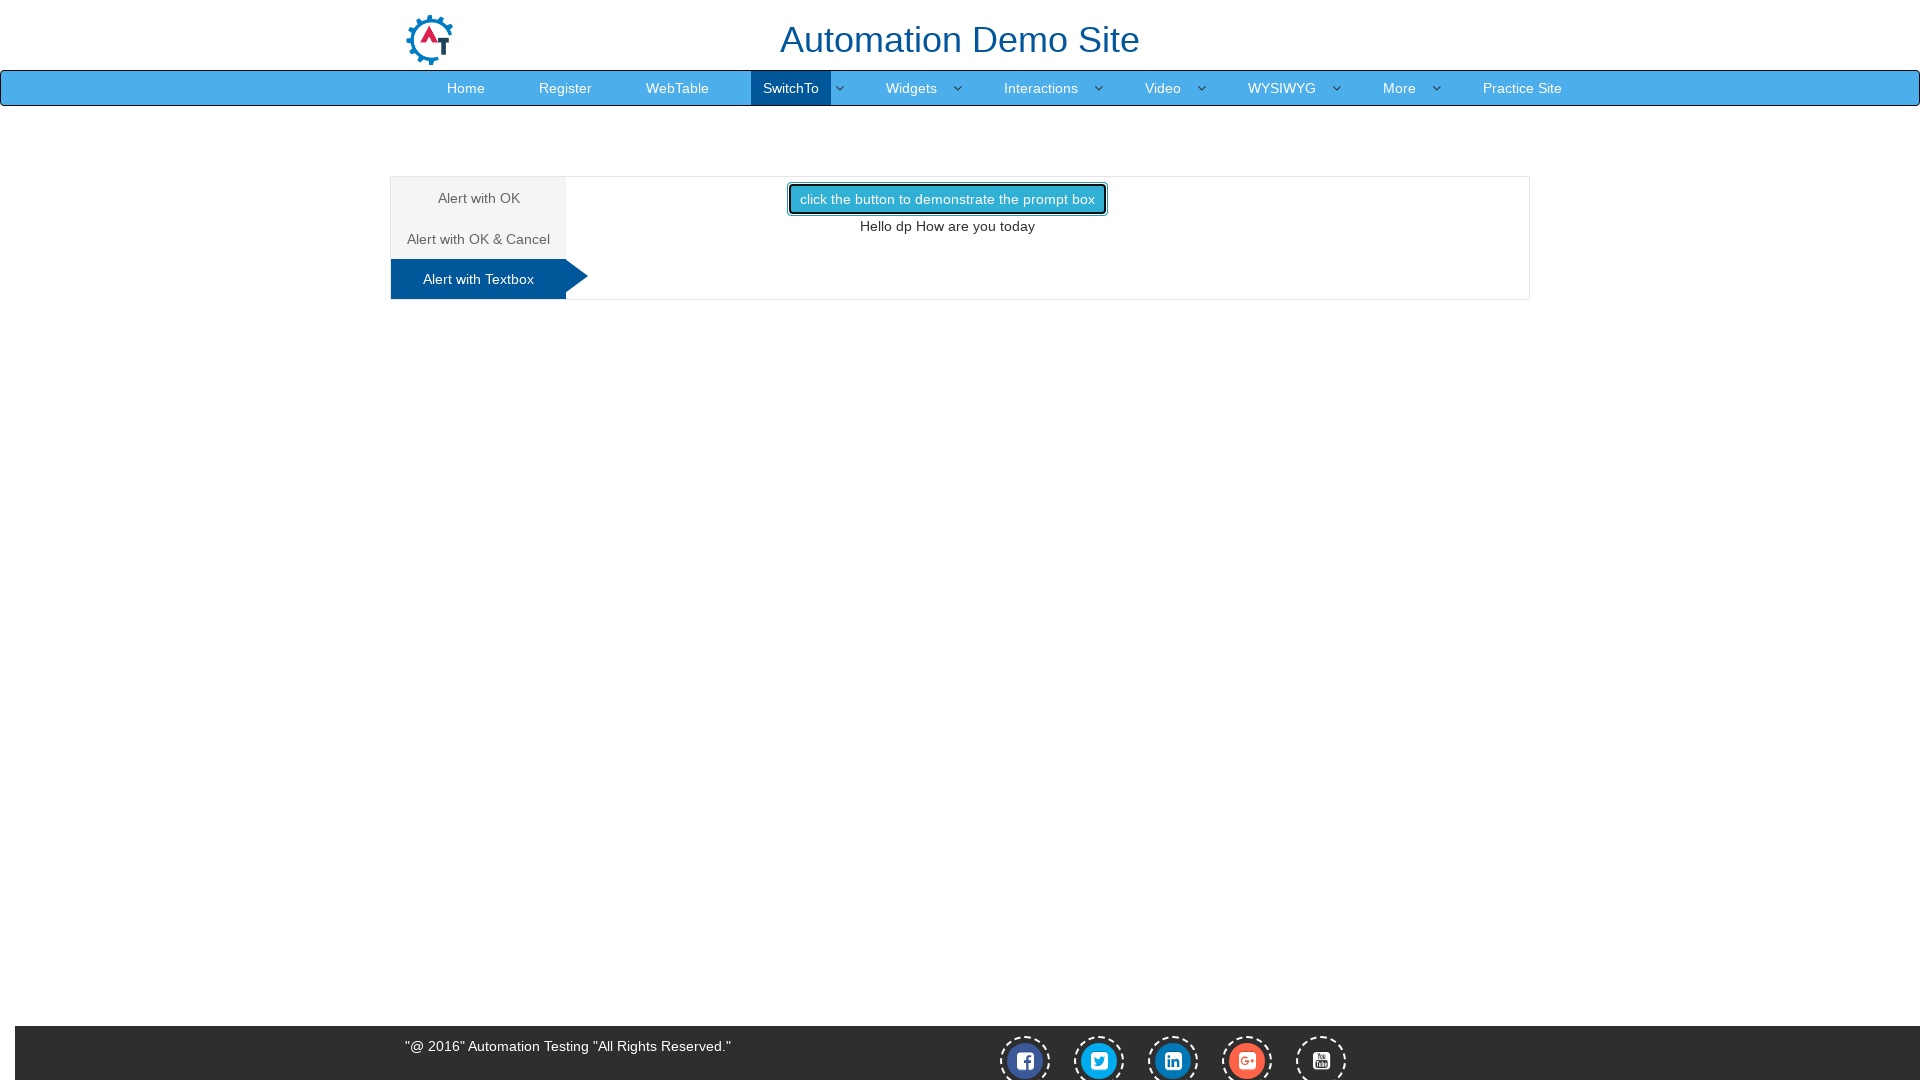

Waited 1000ms for dialog interaction to complete
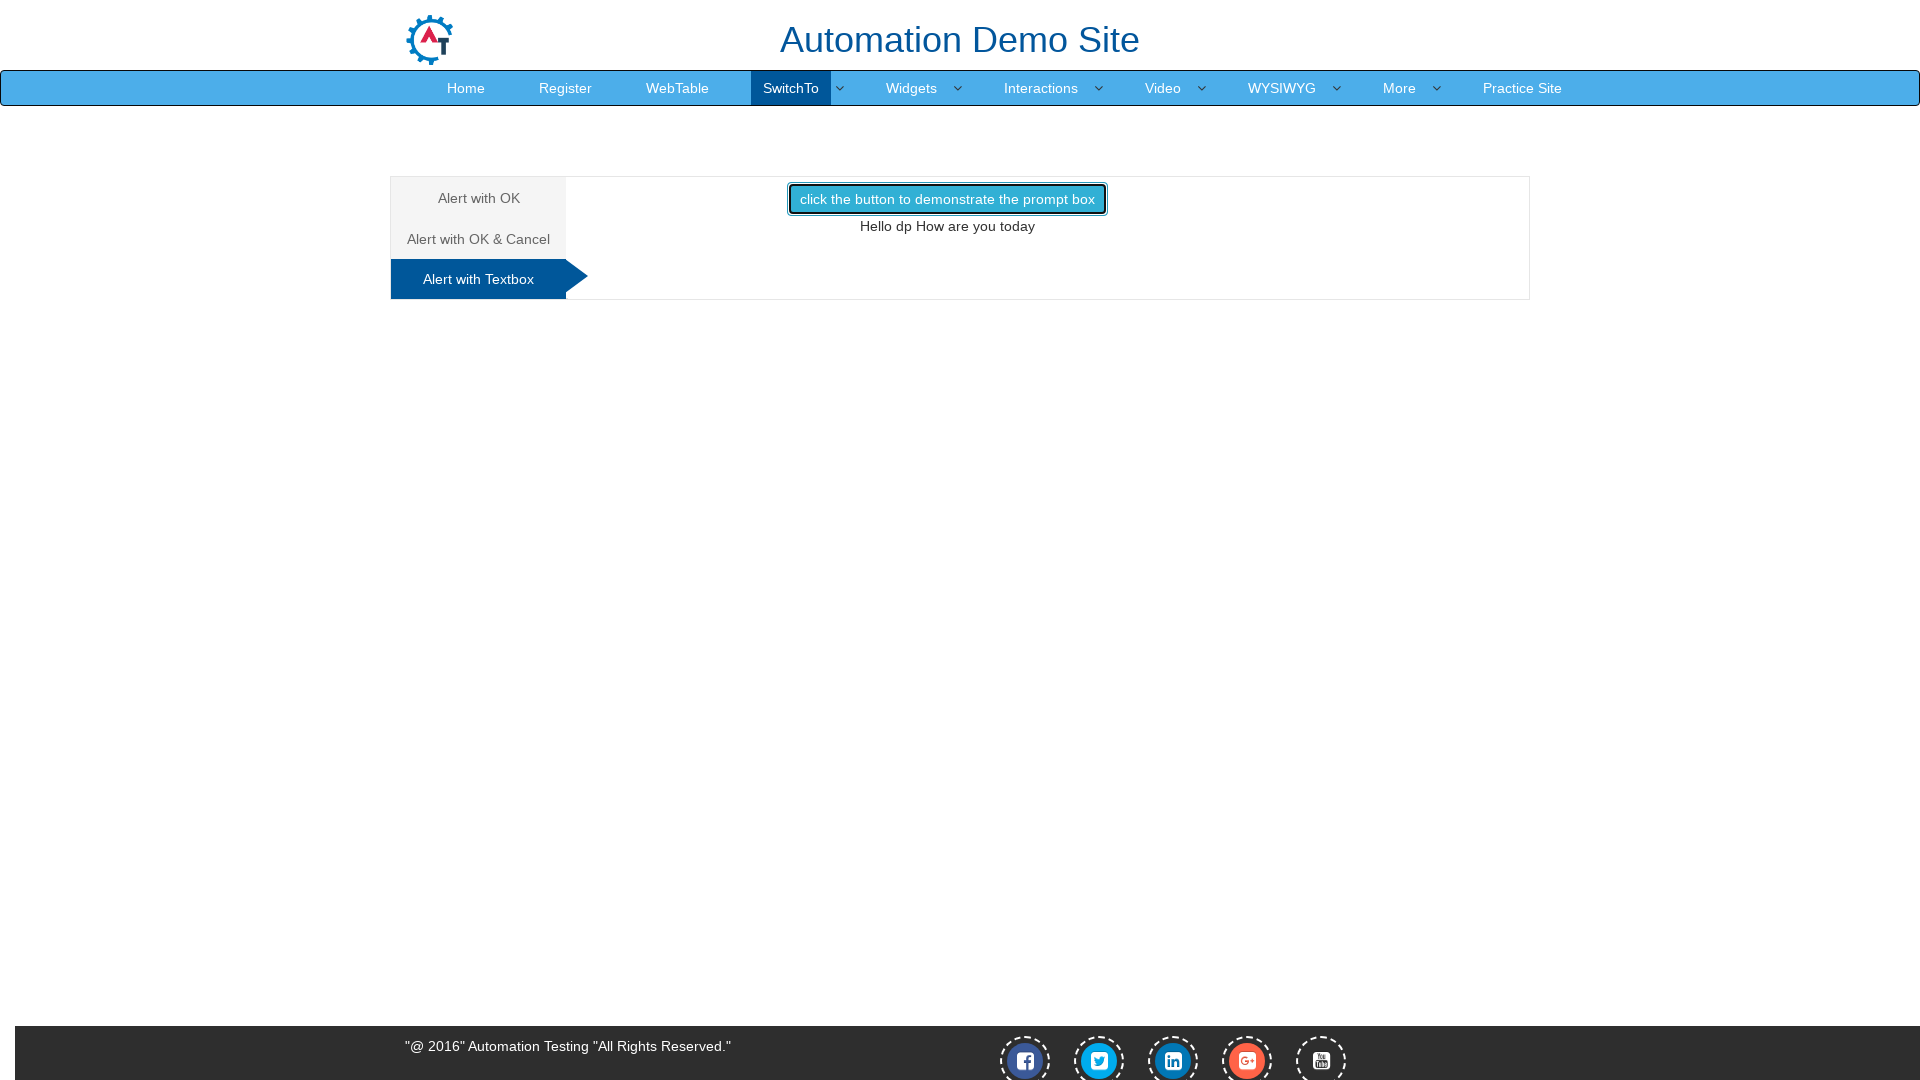

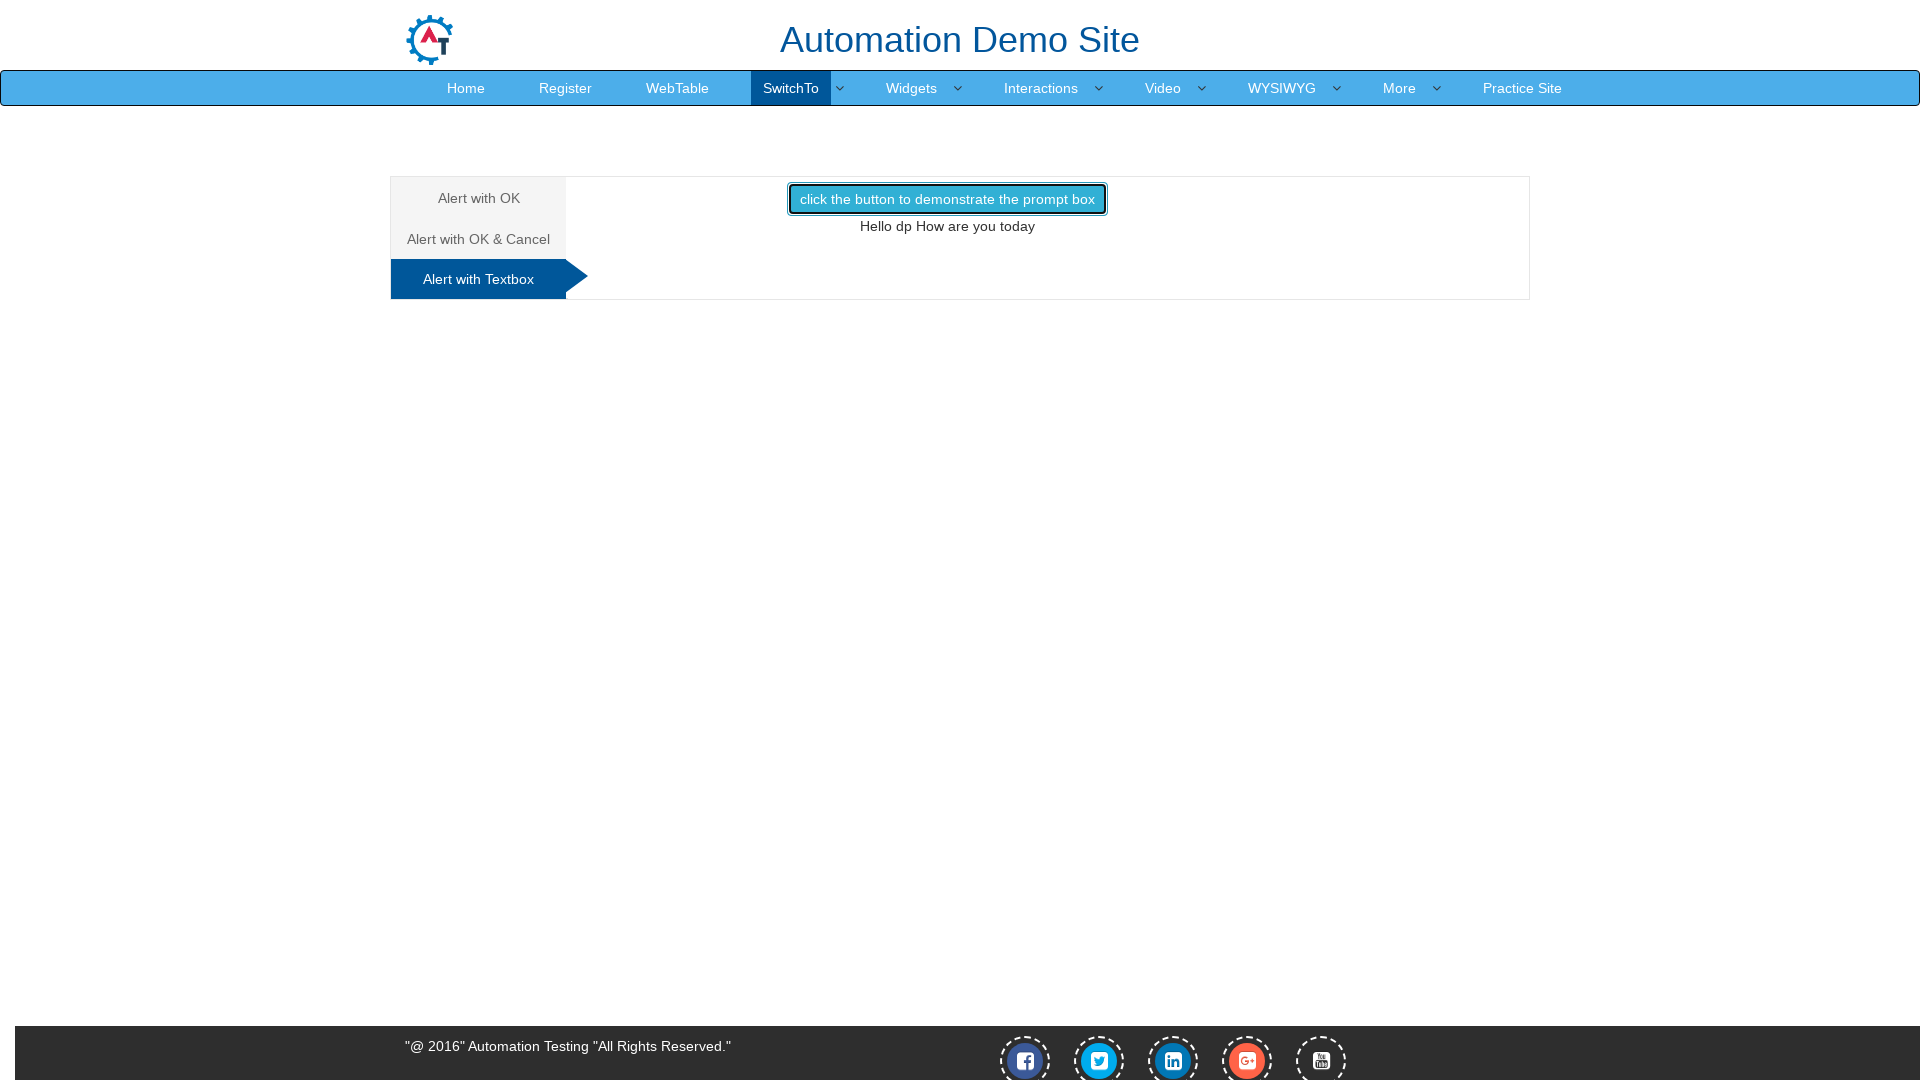